Navigates to a stock market gainers page and verifies the data table structure by checking that the table, headers, rows, and columns are present and accessible.

Starting URL: https://money.rediff.com/gainers/bse/daily/groupa

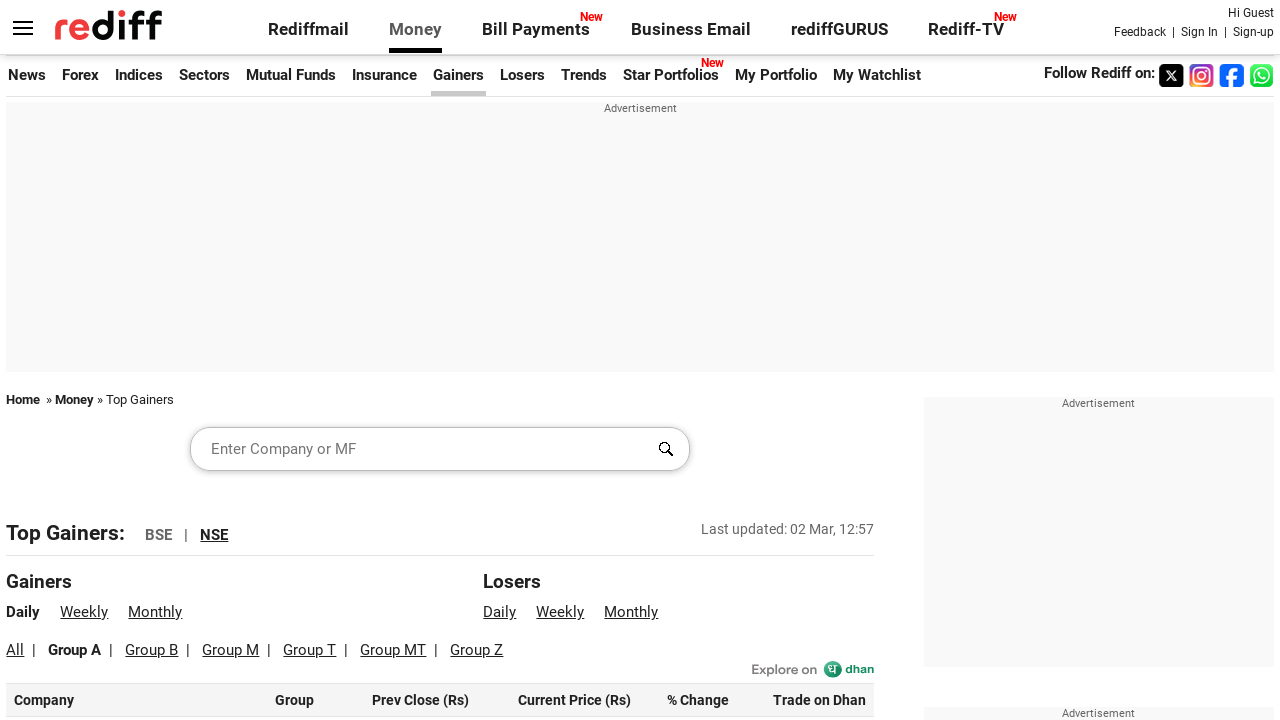

Waited for data table to load
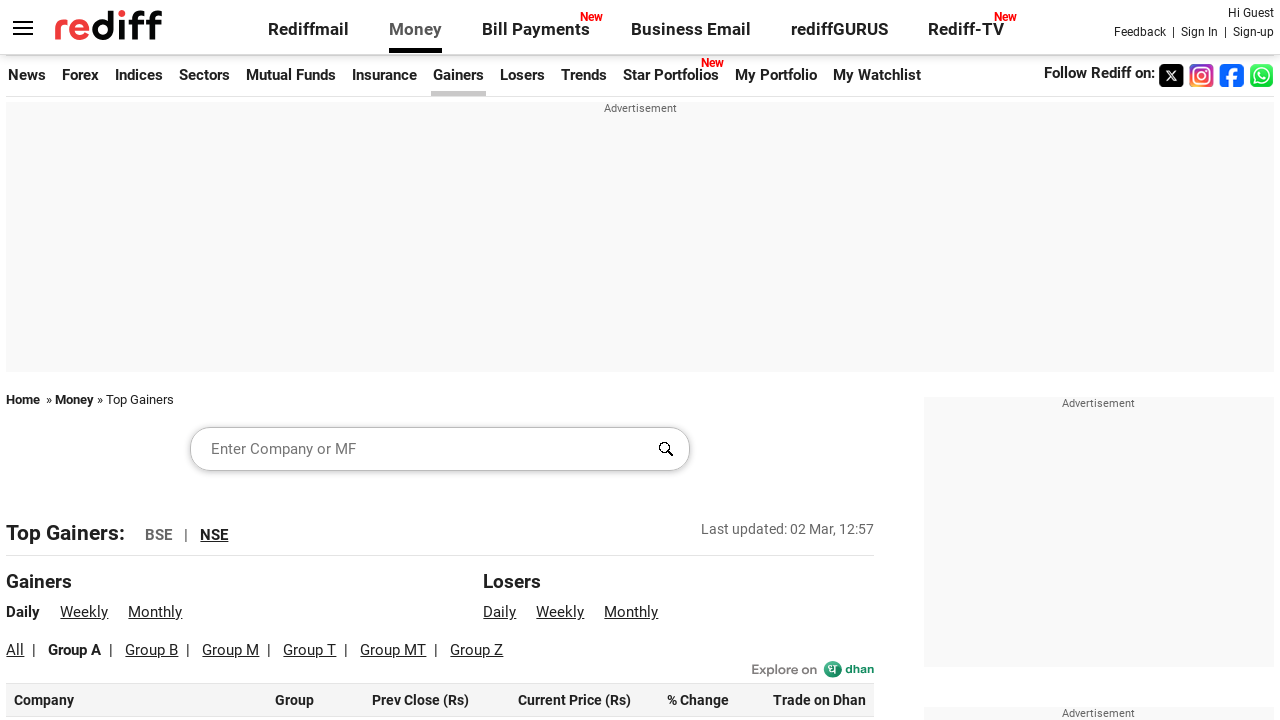

Verified table header is present
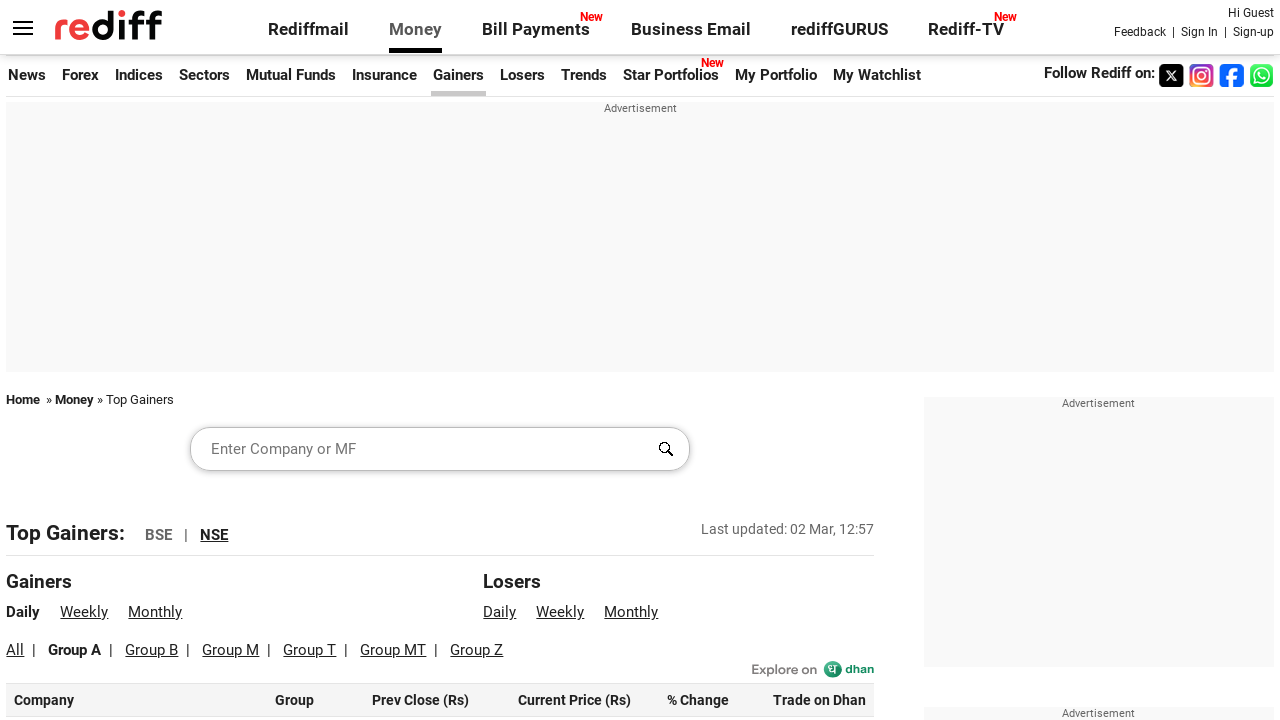

Verified table rows are present
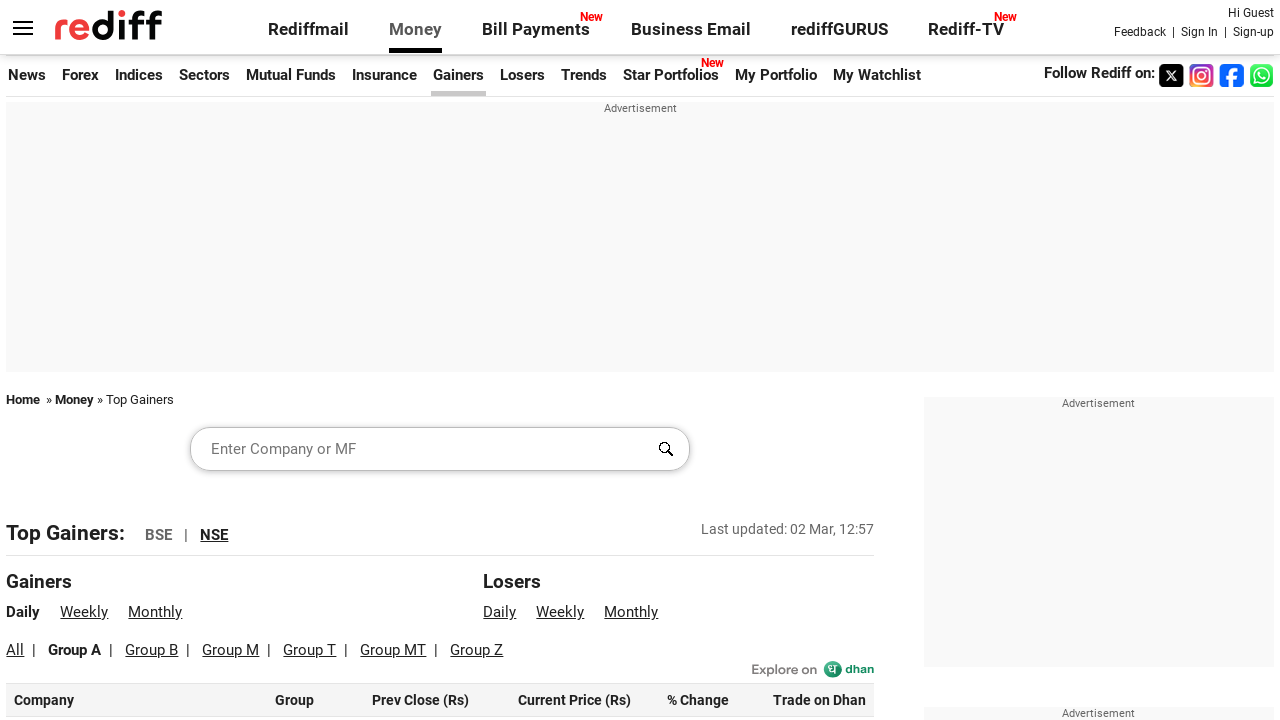

Verified columns in header are present
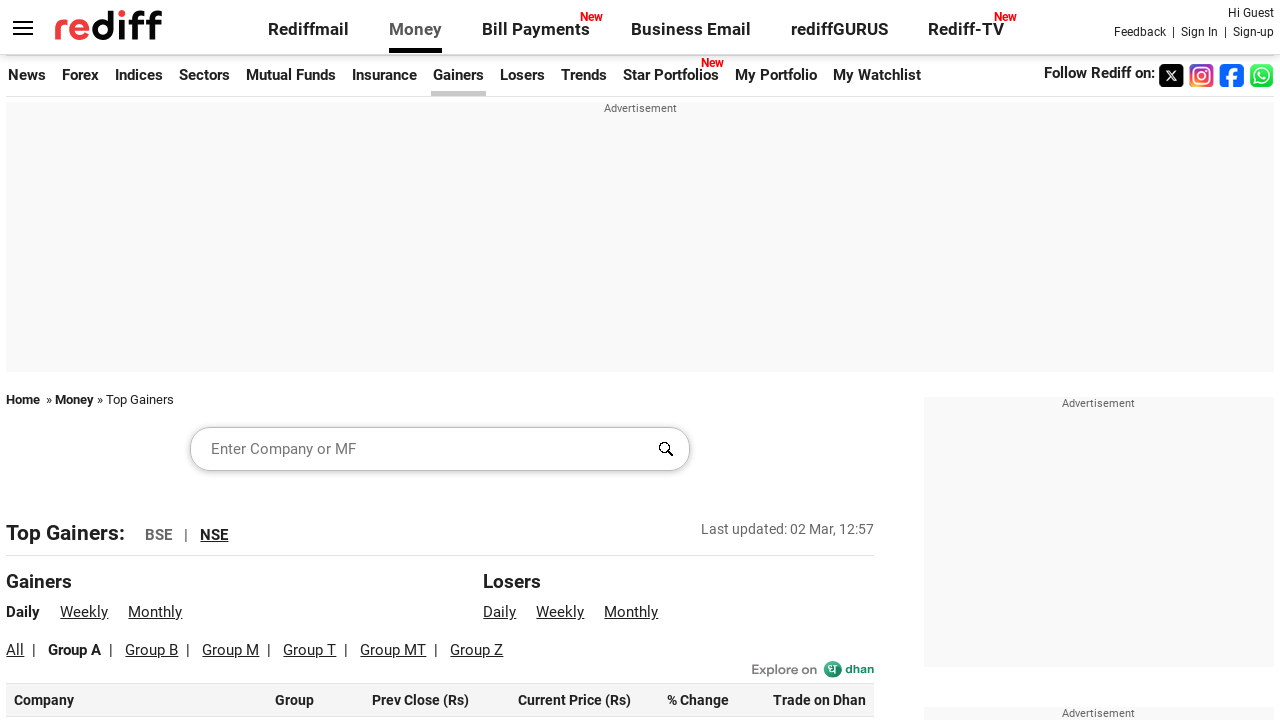

Verified specific cell (row 3, column 4) is accessible
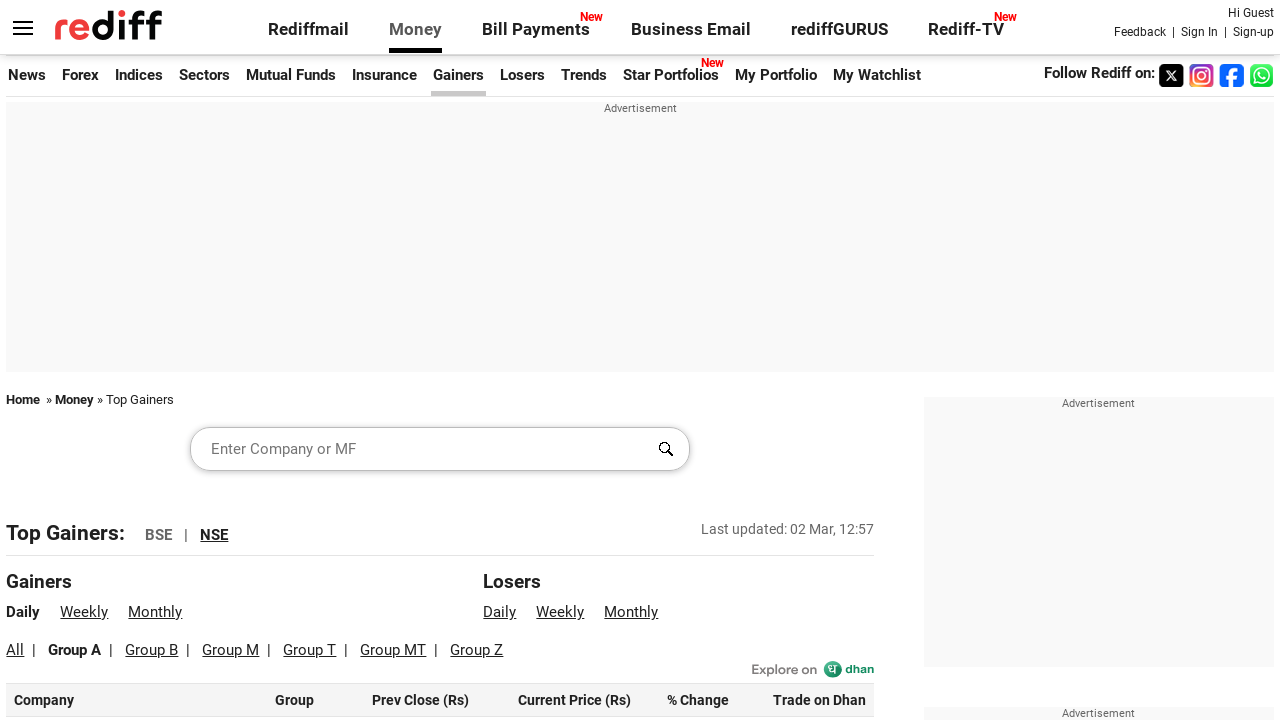

Clicked first row to verify table interactivity at (440, 704) on table.dataTable tbody tr:first-child
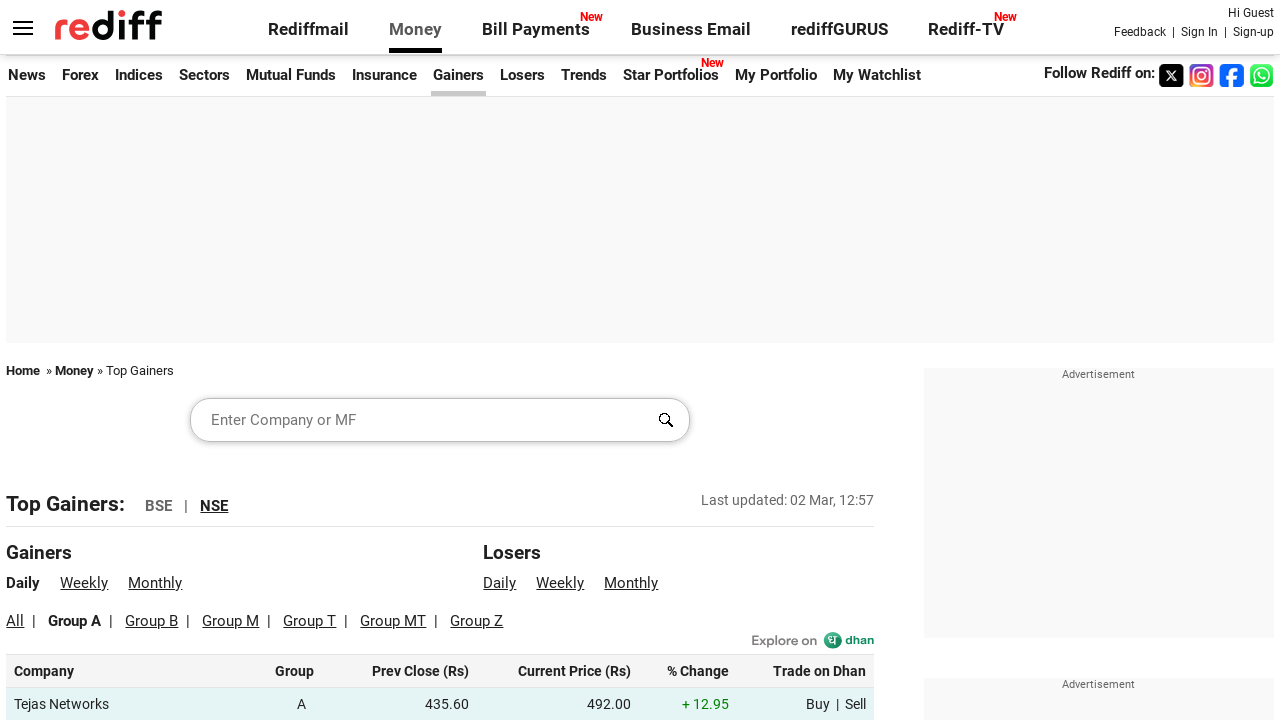

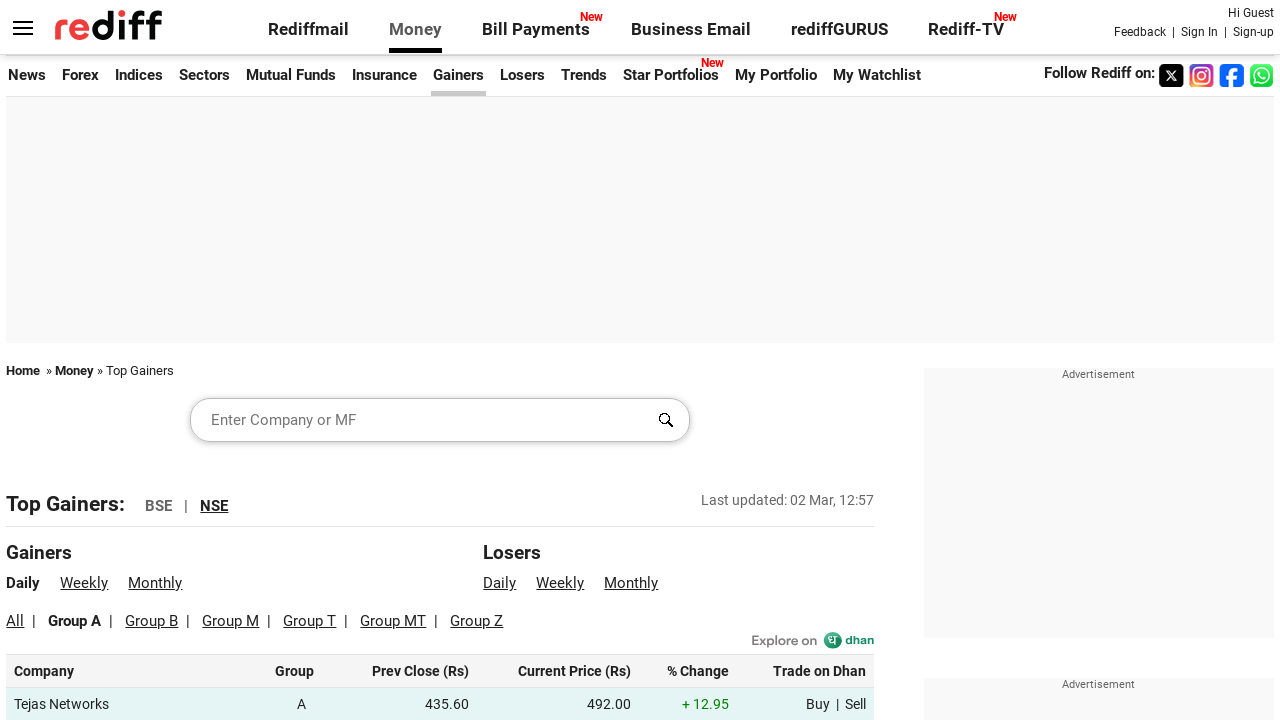